Tests password validation with a 7-character password containing ! symbol

Starting URL: https://testpages.eviltester.com/styled/apps/7charval/simple7charvalidation.html

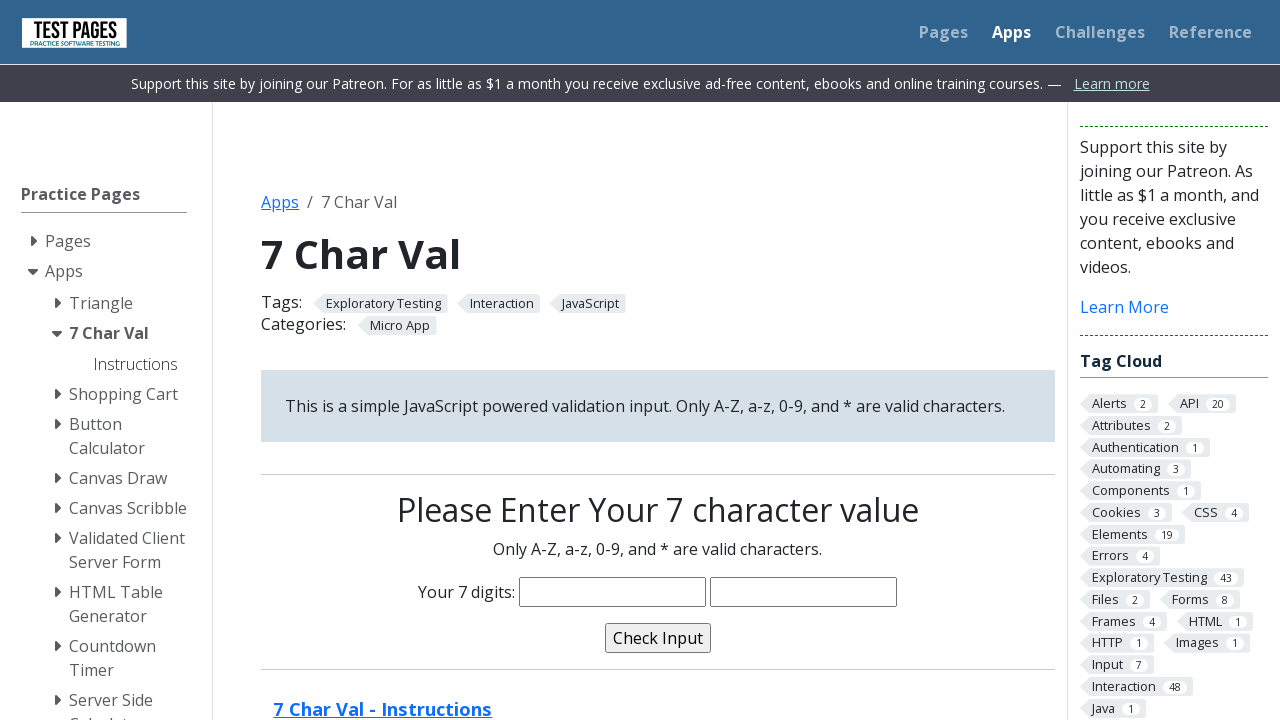

Filled password field with 7-character password 'maha!34' containing ! symbol on input[name='characters']
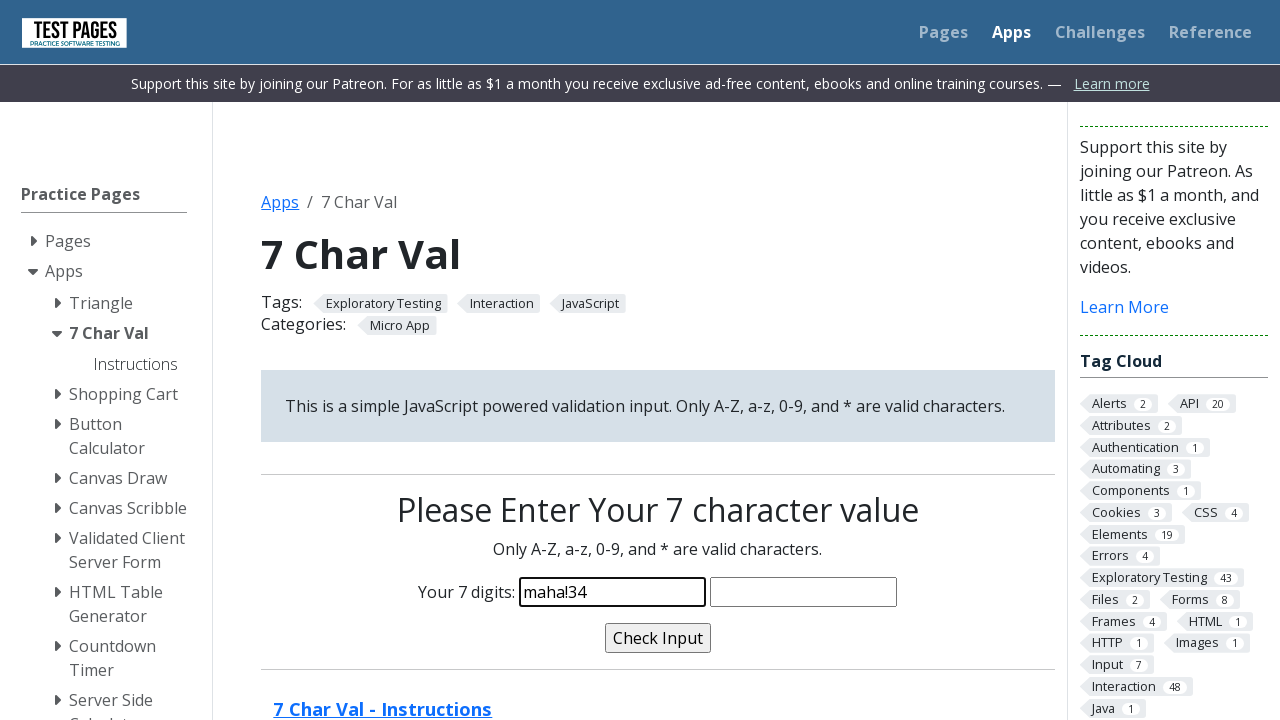

Clicked validate button to submit password at (658, 638) on input[name='validate']
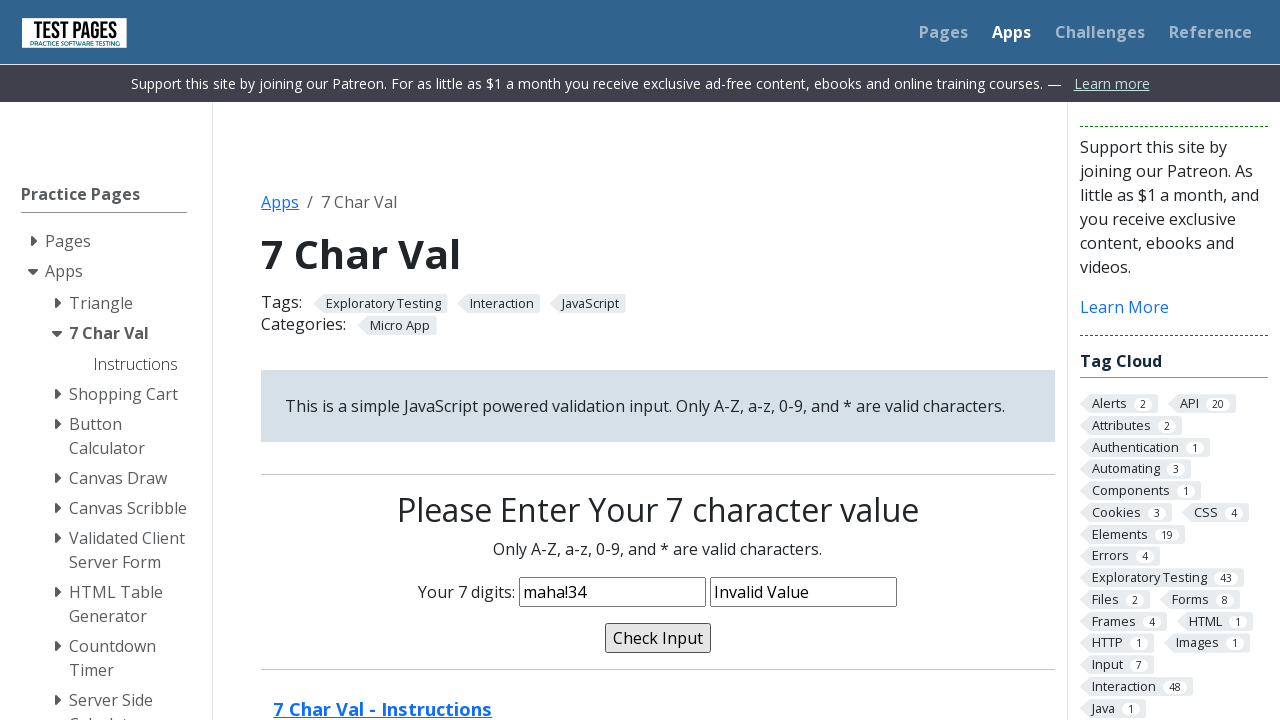

Validation message appeared on page
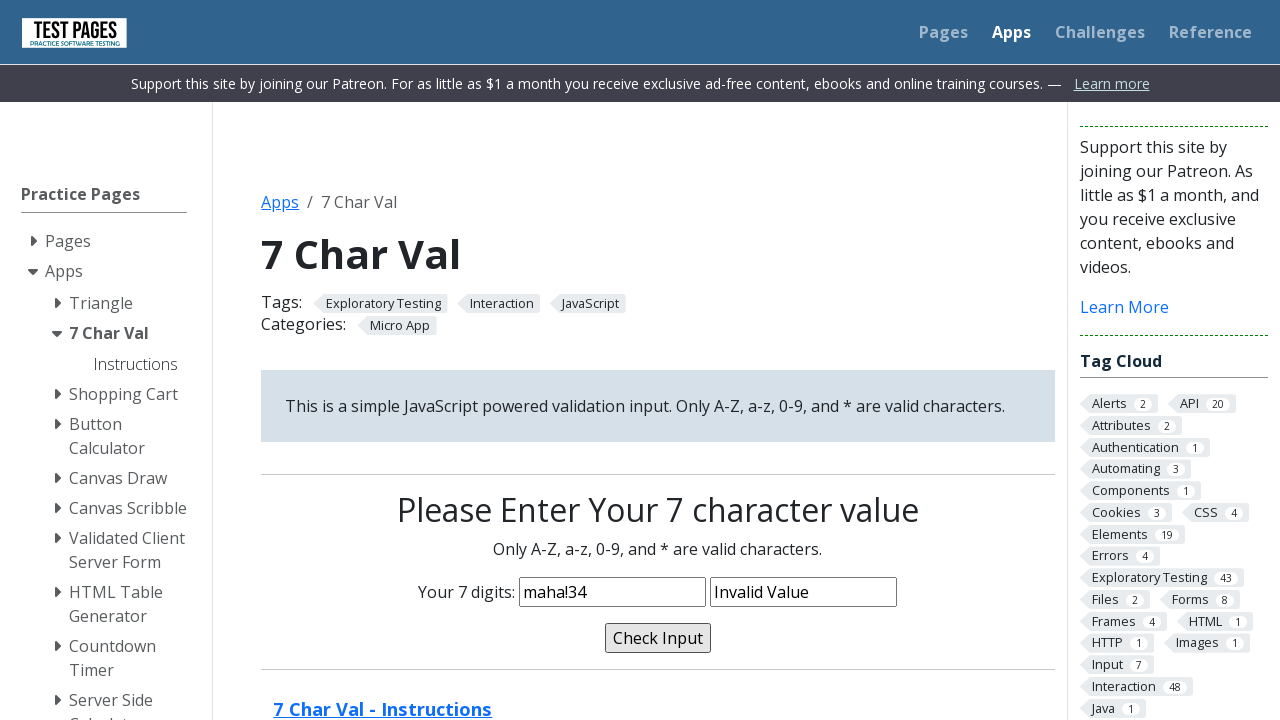

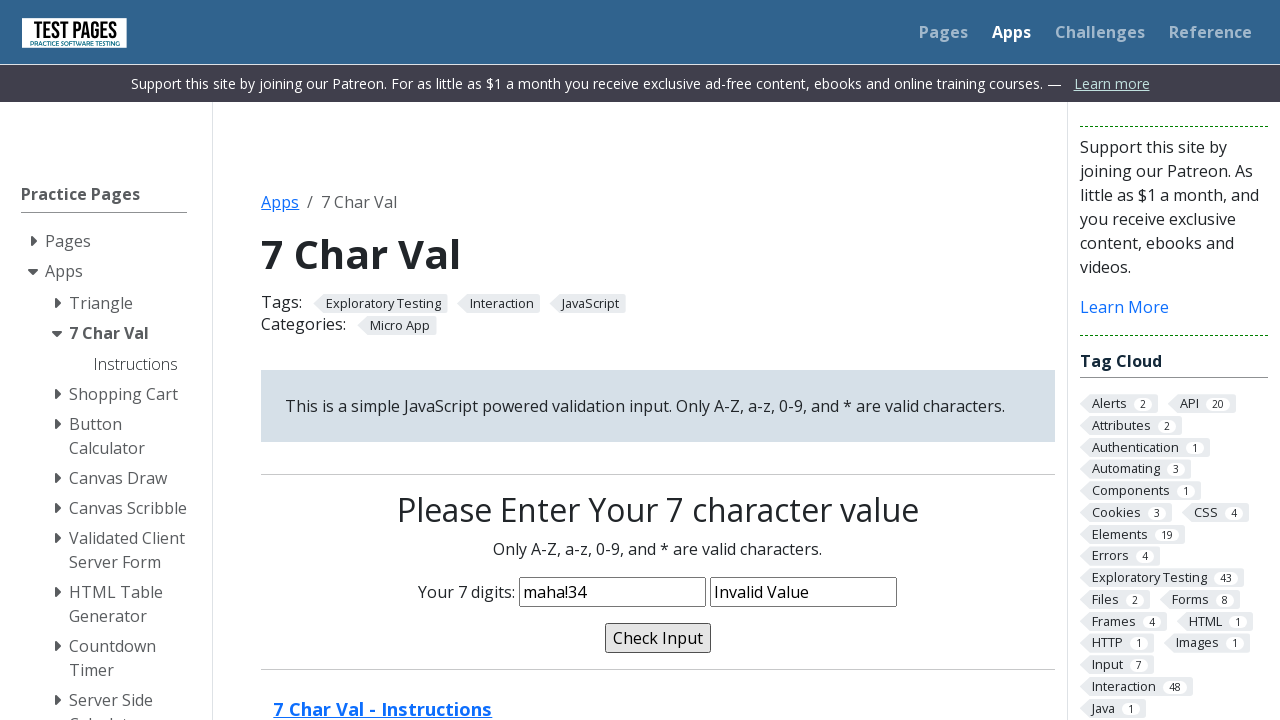